Tests a registration/data types form by filling in all fields (first name, last name, address, email, phone, zip code, city, country, job position, and company) and submitting the form.

Starting URL: https://bonigarcia.dev/selenium-webdriver-java/data-types.html

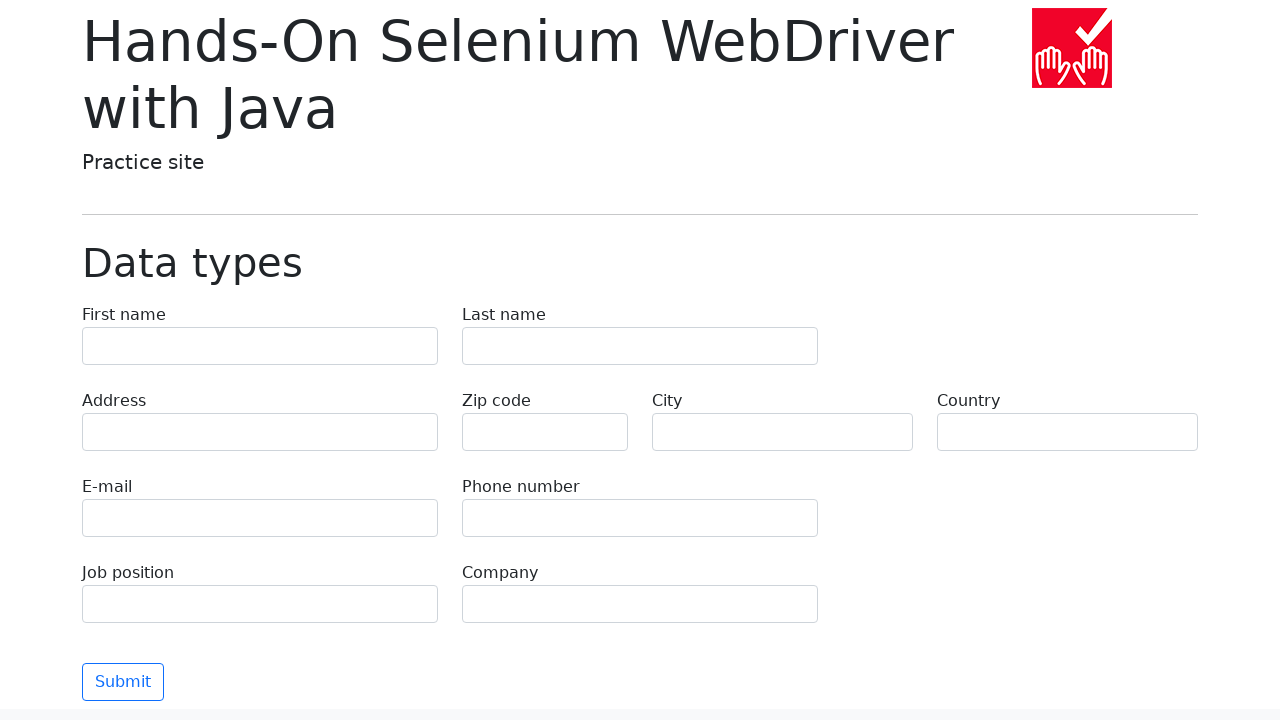

Filled first name field with 'Michael' on [name='first-name']
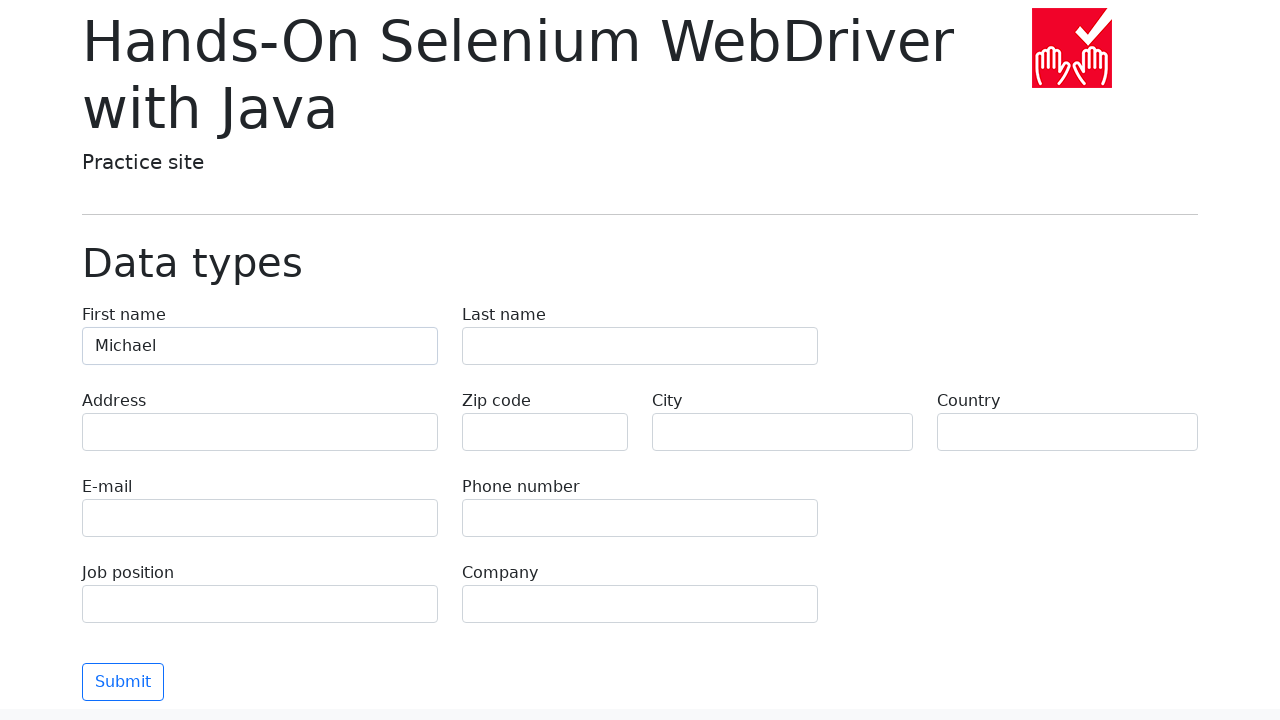

Filled last name field with 'Anderson' on [name='last-name']
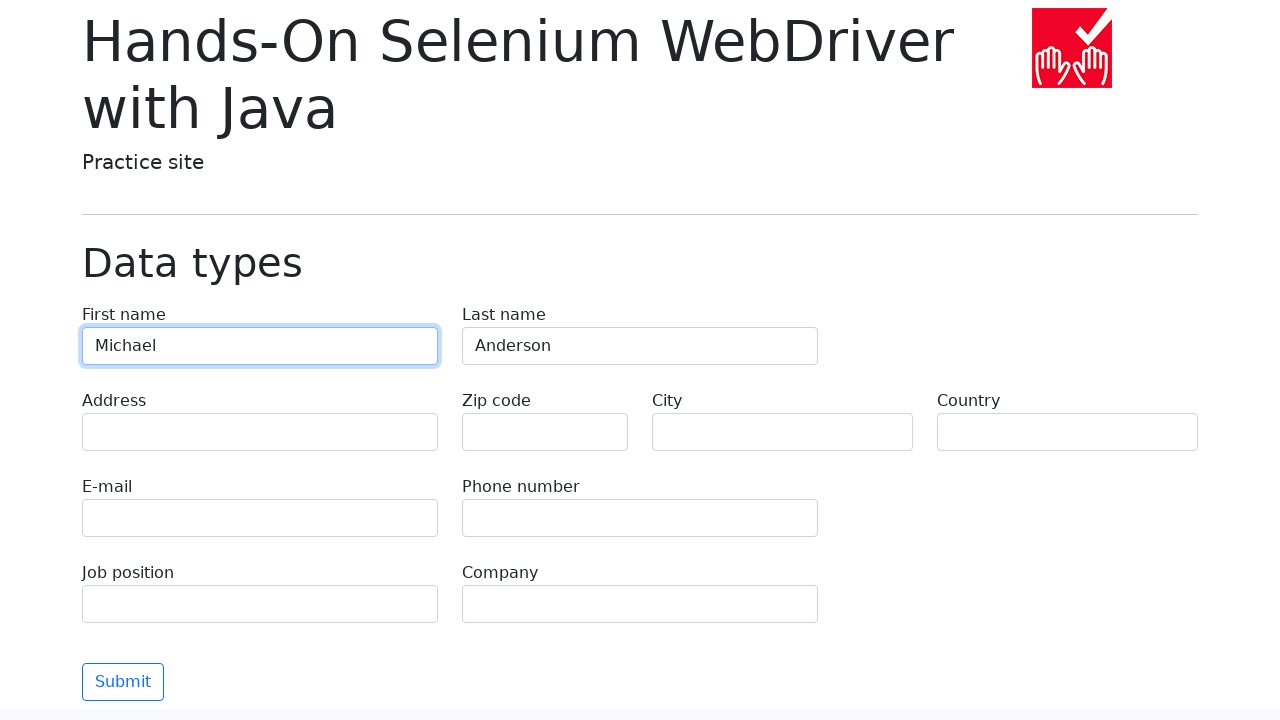

Filled address field with '742 Evergreen Terrace' on [name='address']
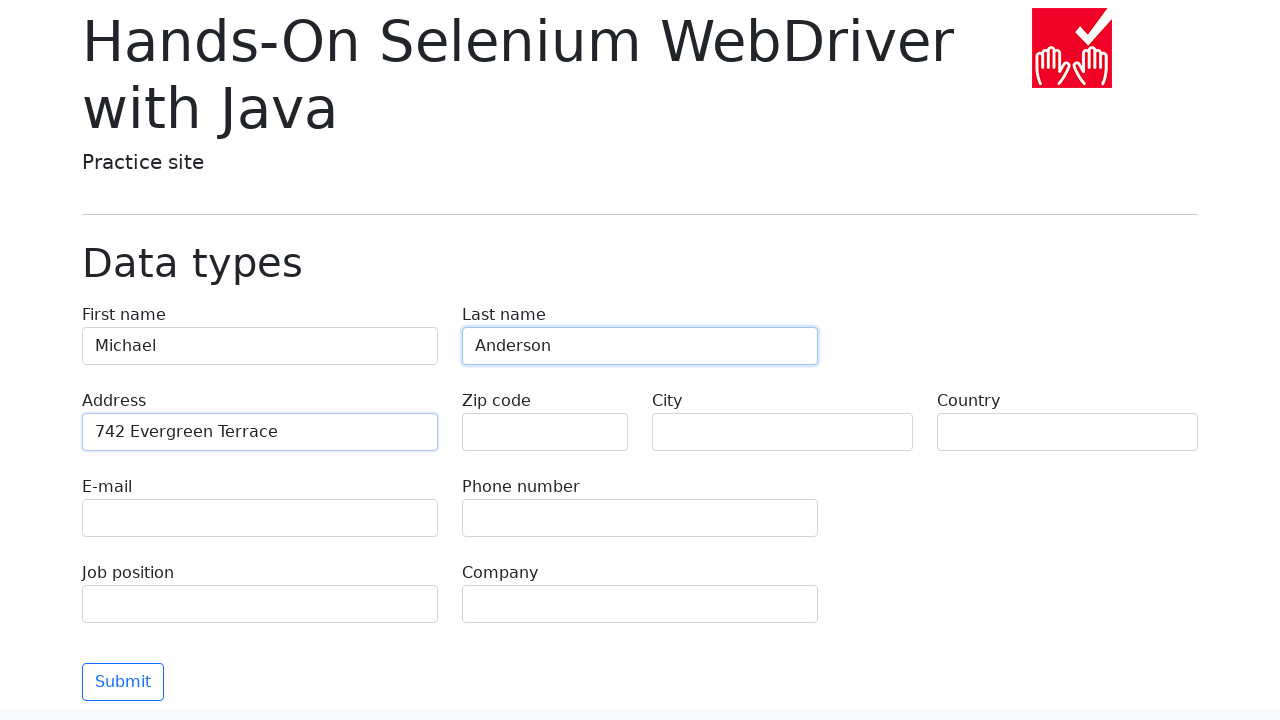

Filled email field with 'michael.anderson@testmail.com' on [name='e-mail']
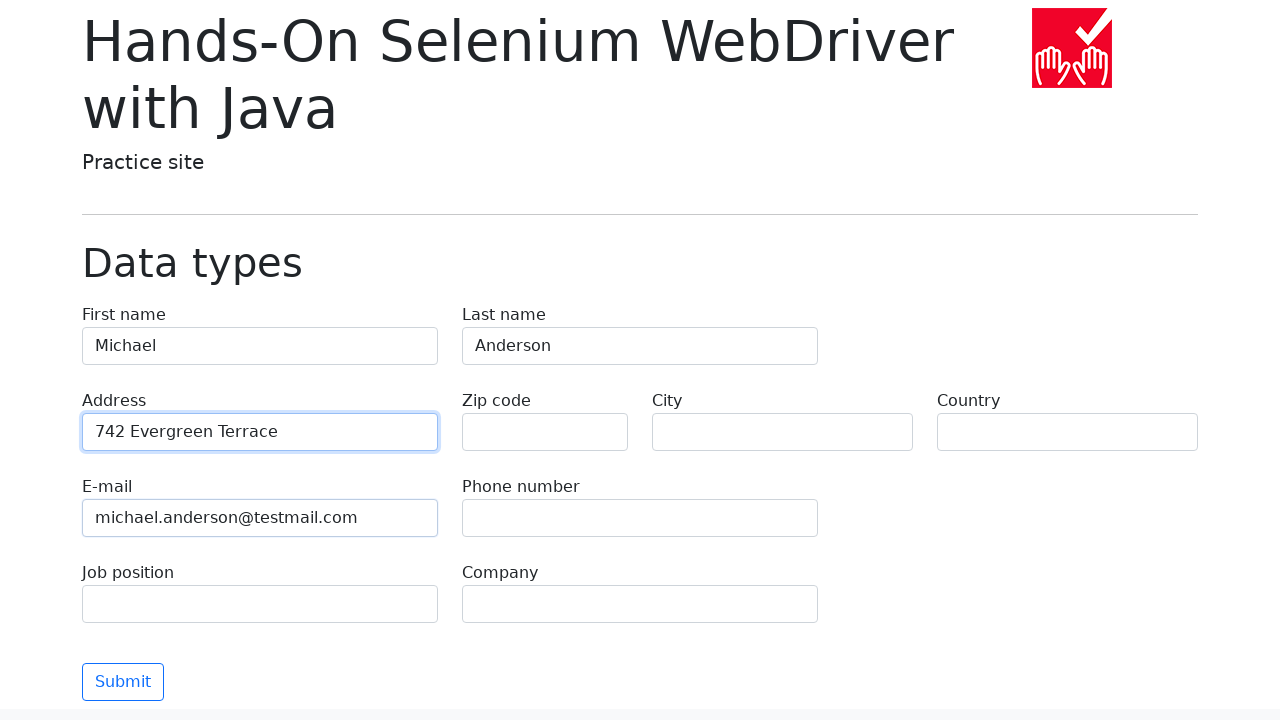

Filled phone field with '+1-555-0147' on [name='phone']
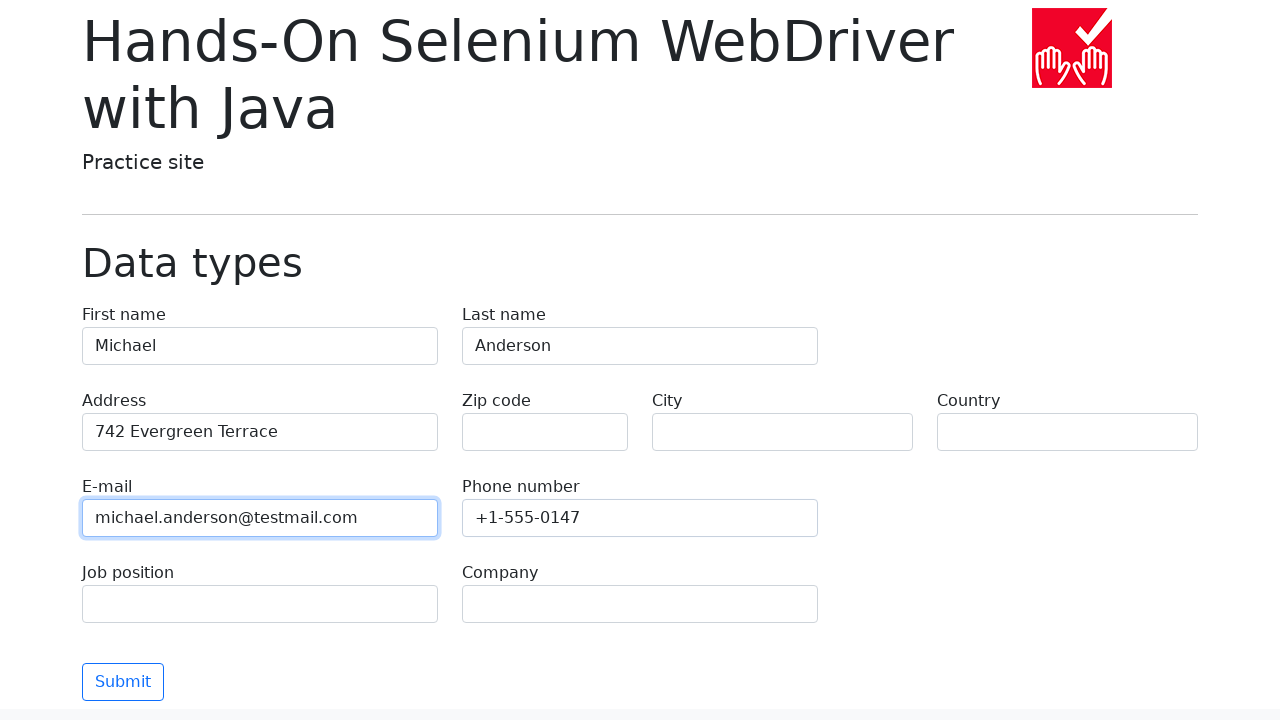

Filled zip code field with '90210' on [name='zip-code']
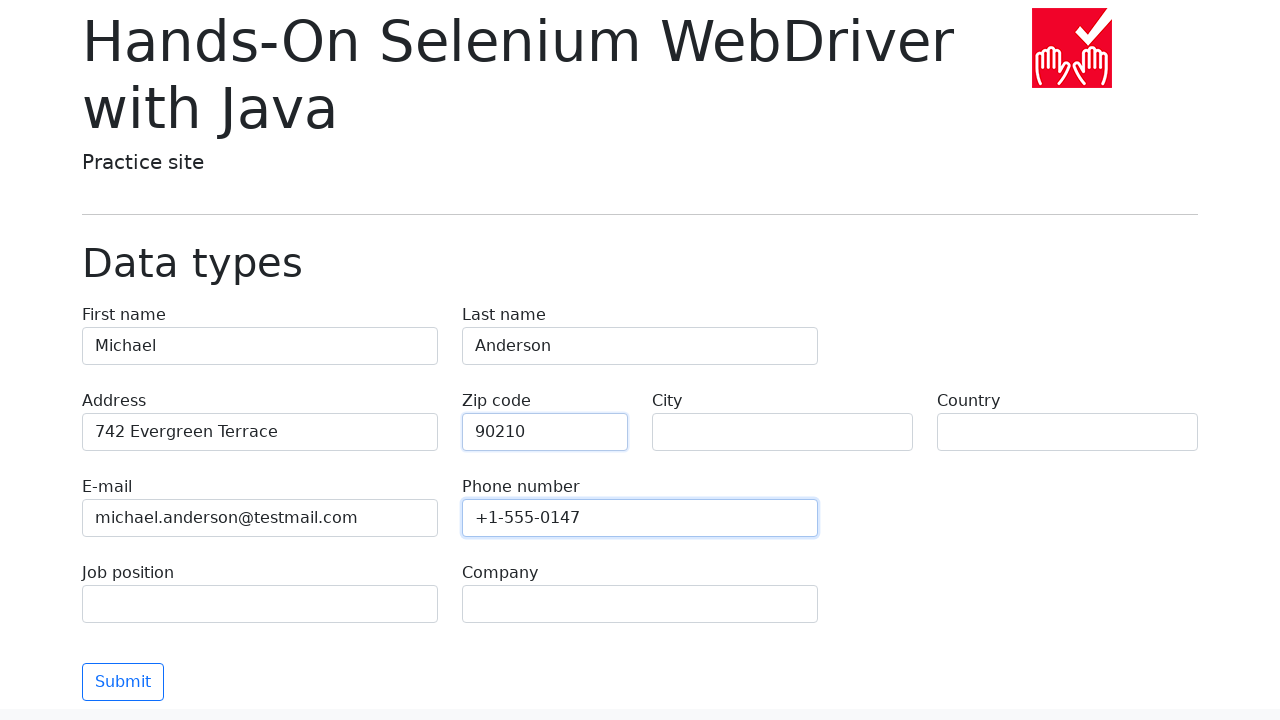

Filled city field with 'Los Angeles' on [name='city']
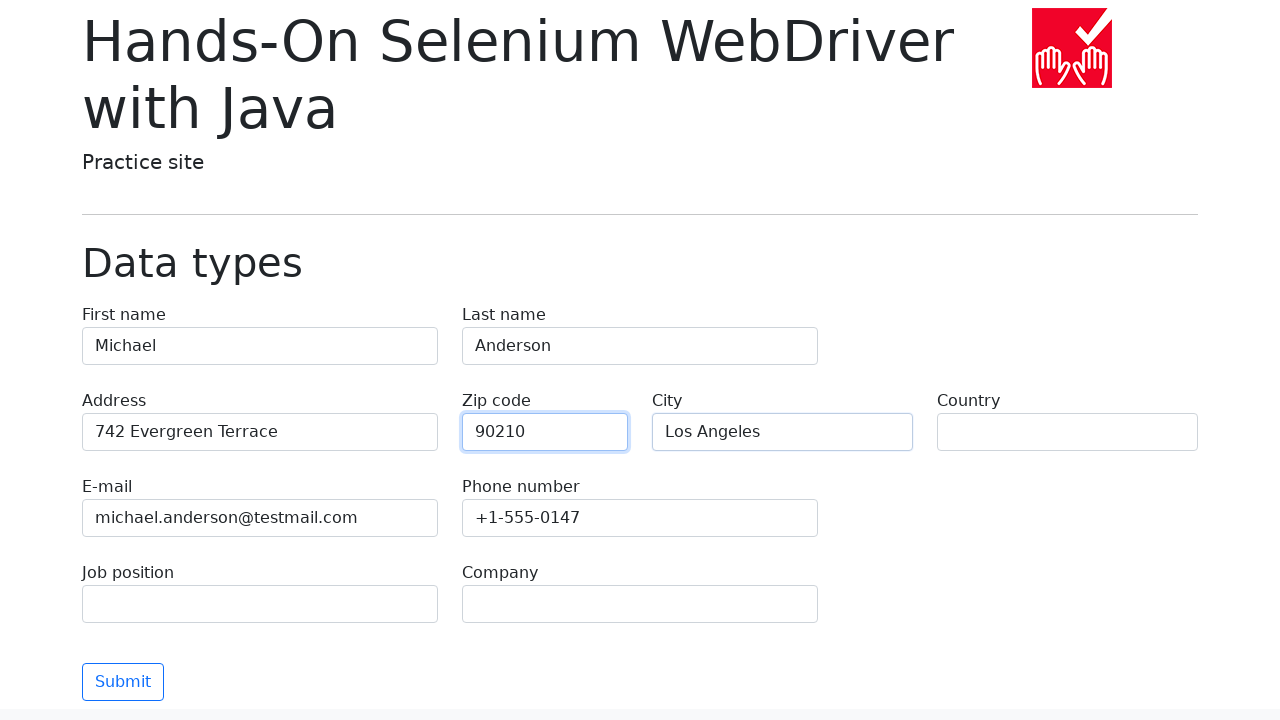

Filled country field with 'United States' on [name='country']
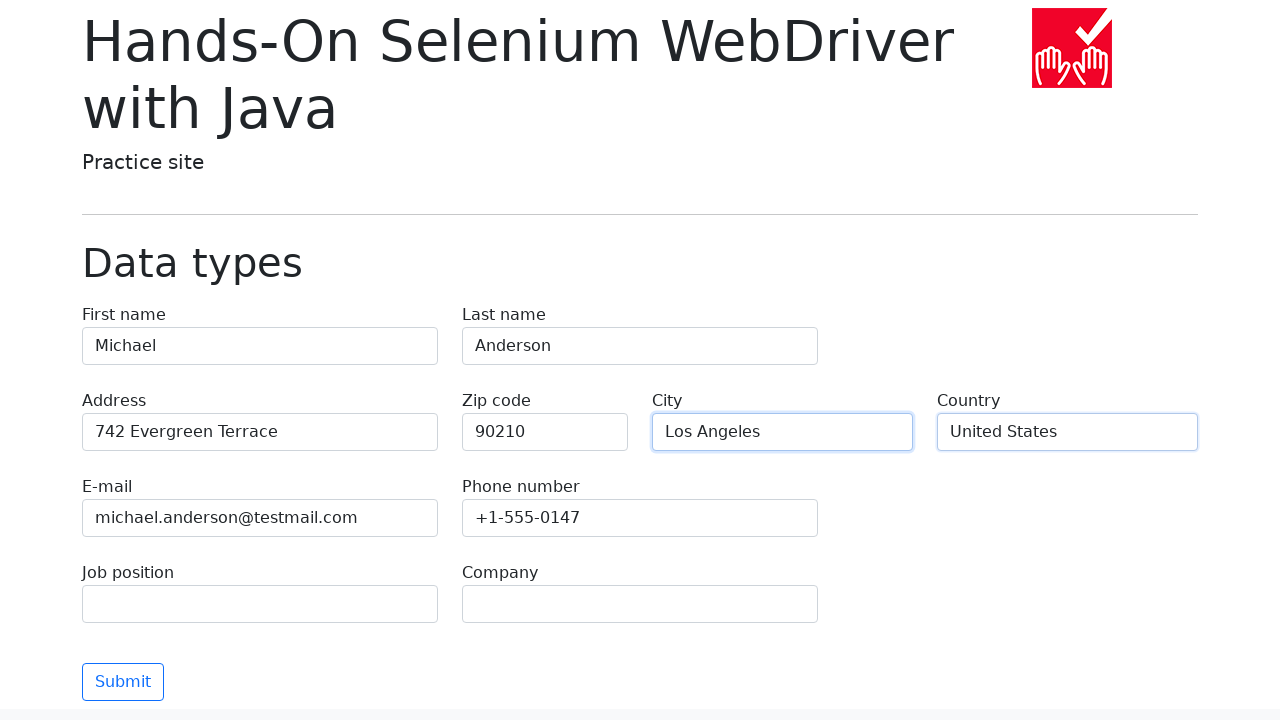

Filled job position field with 'Software Engineer' on [name='job-position']
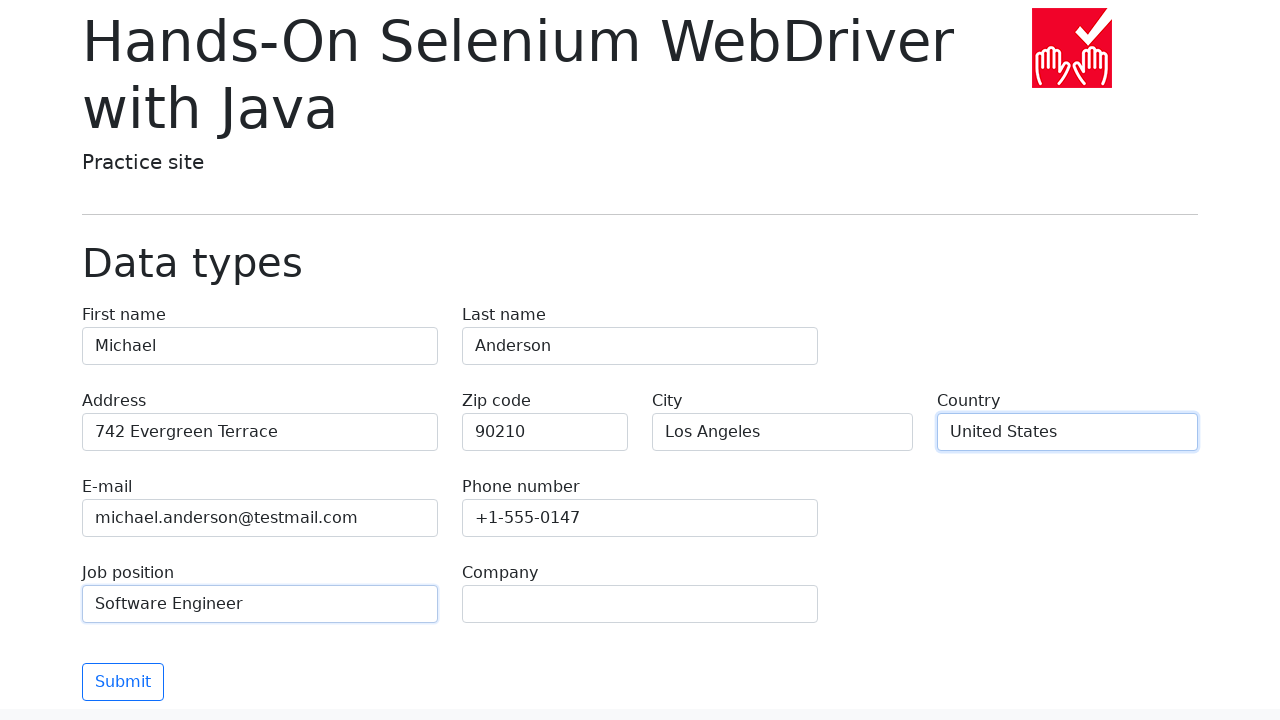

Filled company field with 'Tech Solutions Inc' on [name='company']
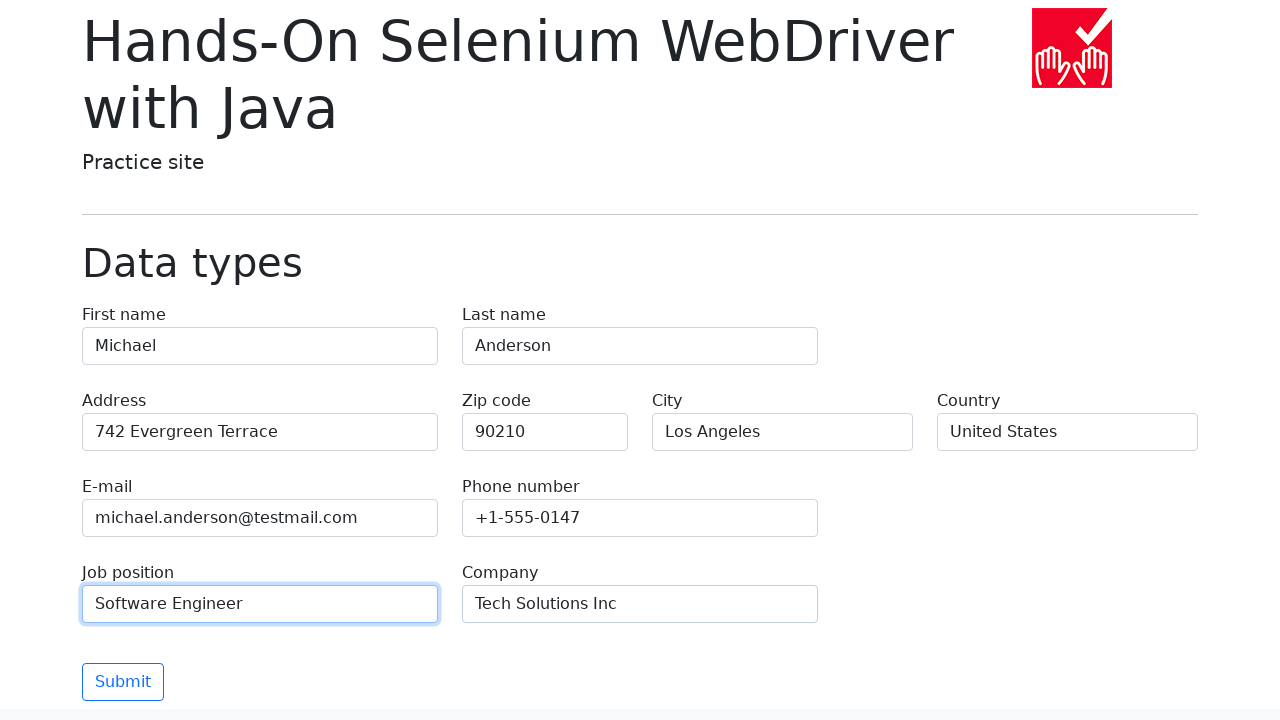

Clicked form submit button at (123, 682) on .btn.btn-outline-primary.mt-3
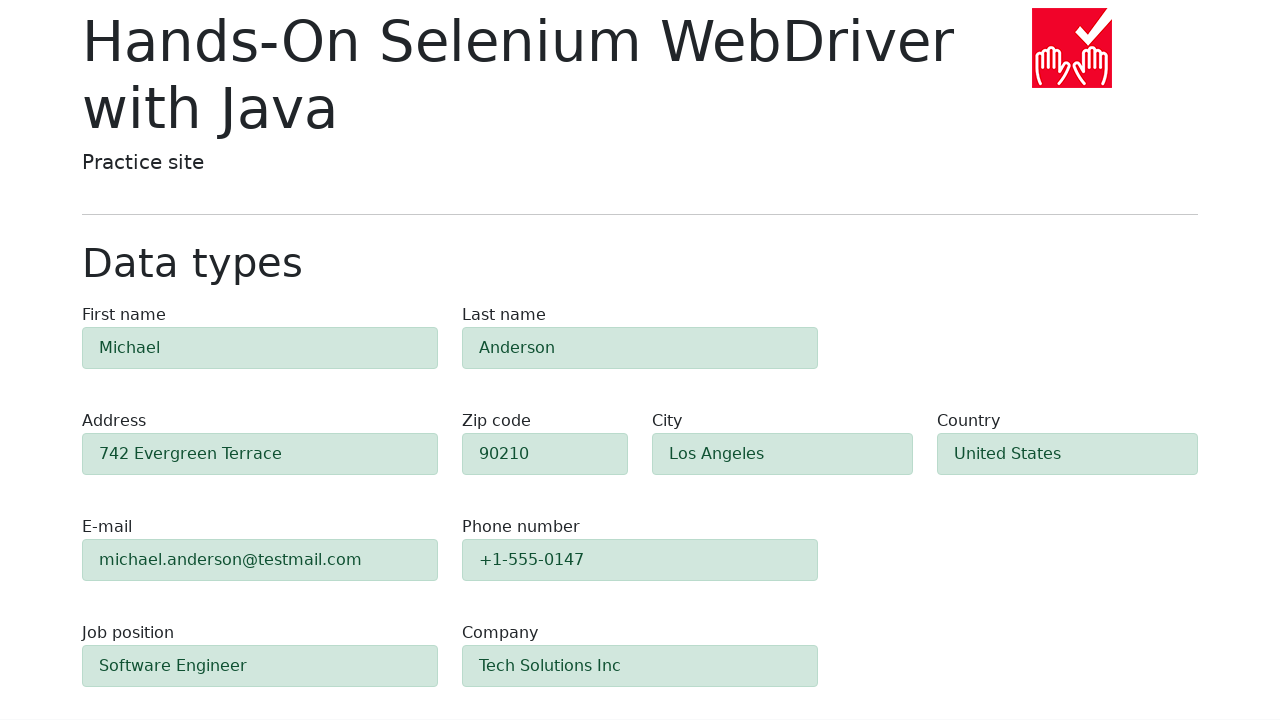

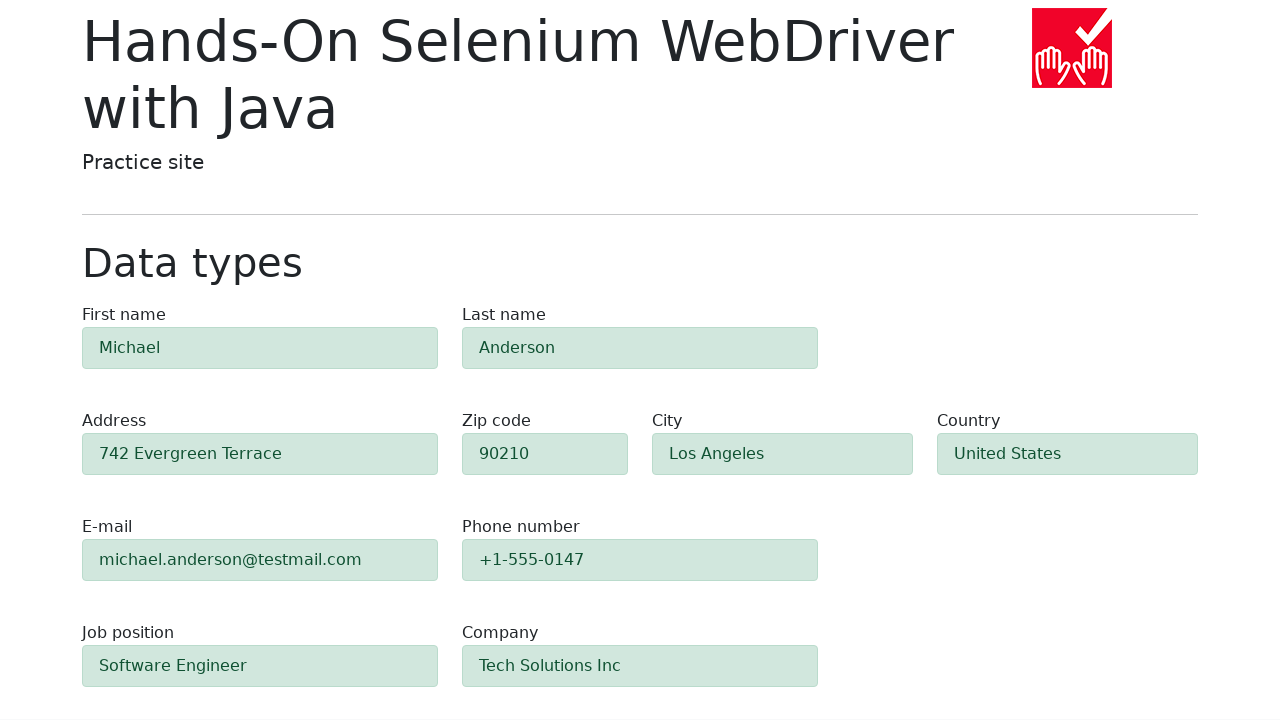